Tests the Reset List functionality by clicking the reset button and verifying the original list of 3 people is restored.

Starting URL: https://acctabootcamp.github.io/site/tasks/list_of_people_with_jobs.html

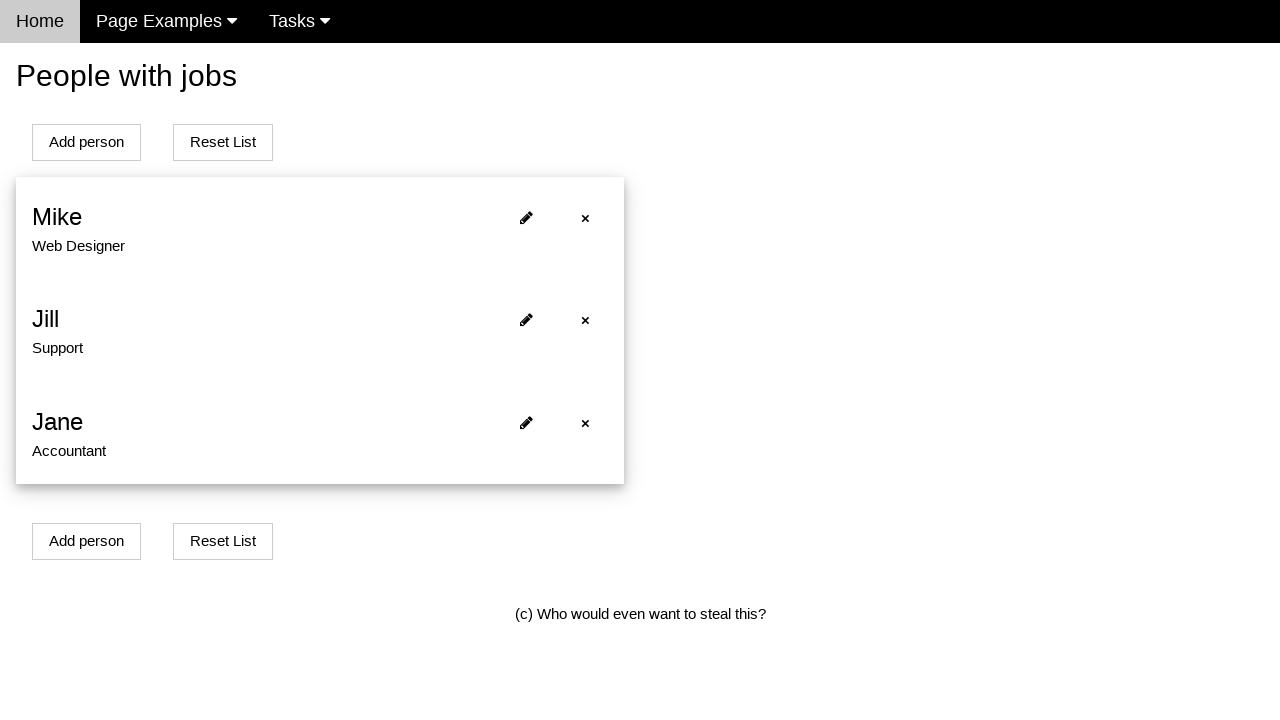

Navigated to list of people with jobs page
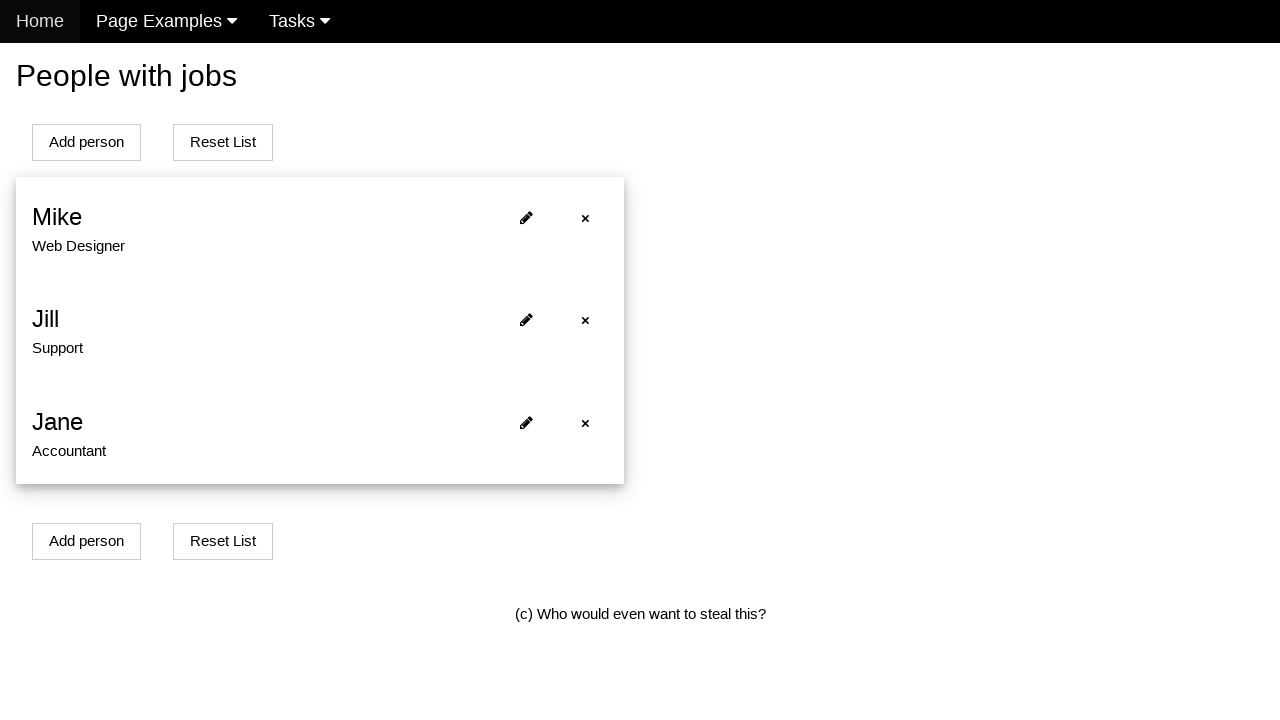

Clicked Reset List button at (223, 142) on xpath=//button[text()='Reset List']
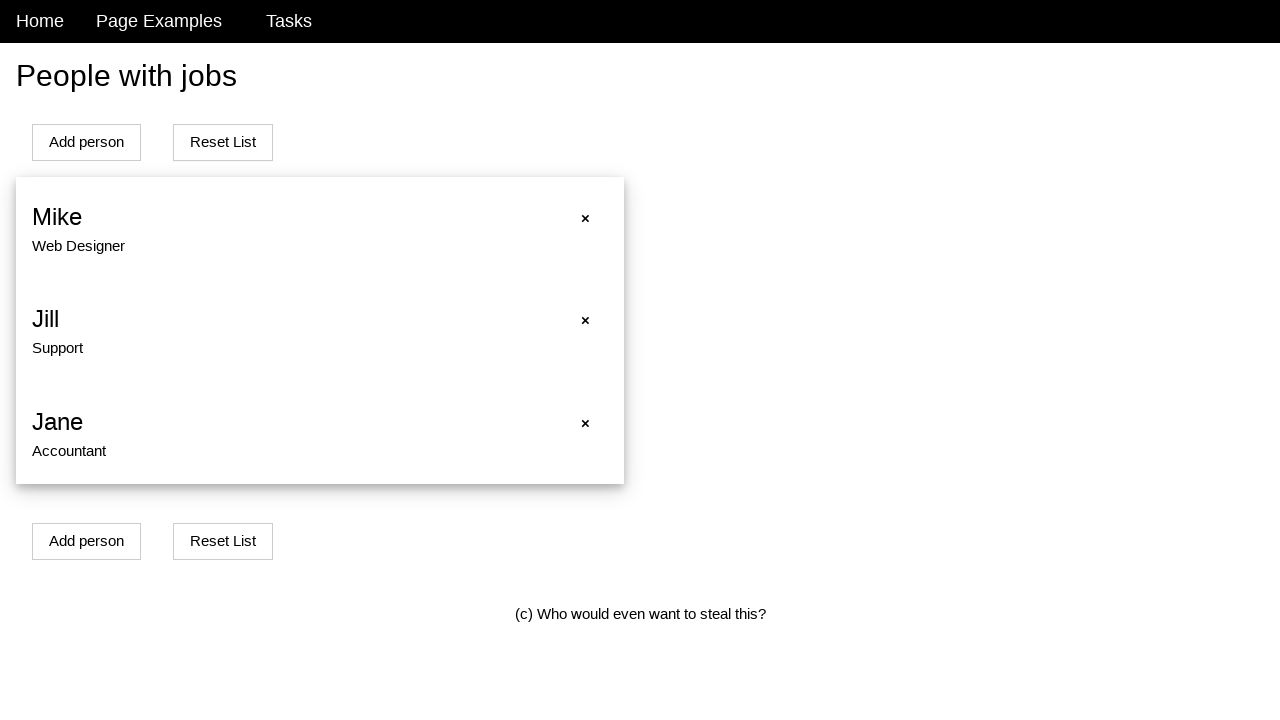

Waited for list items to load
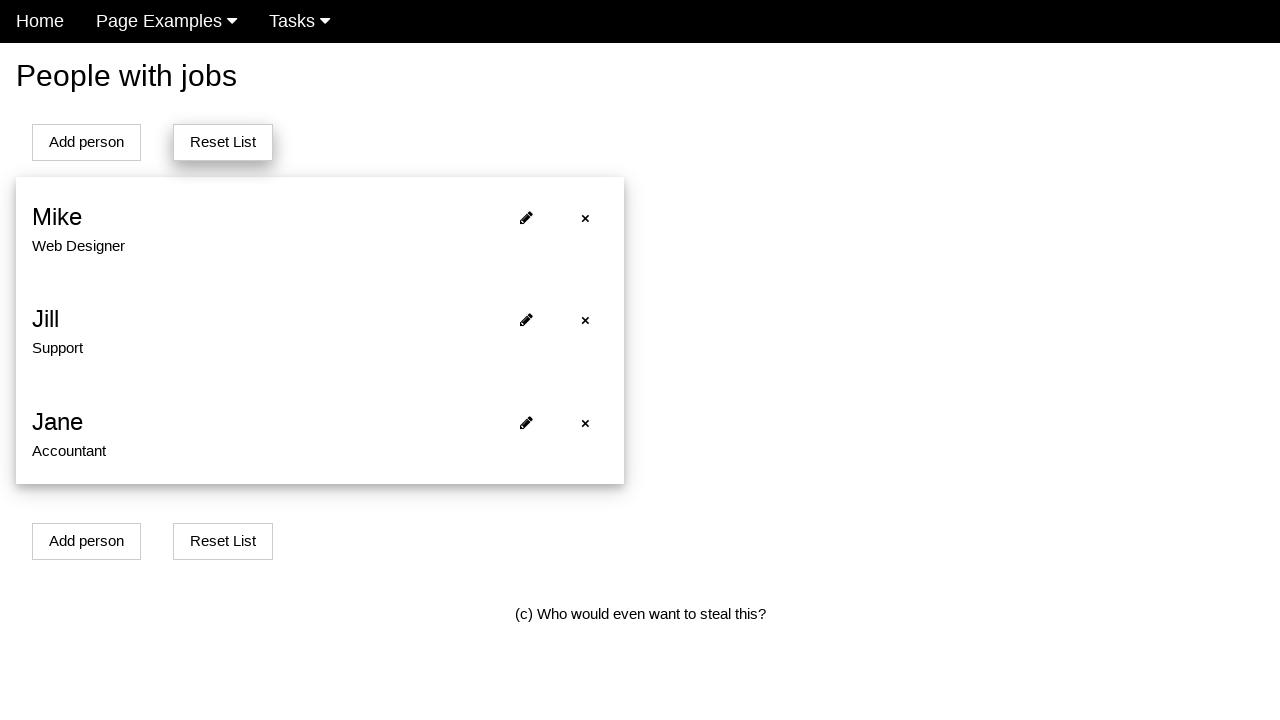

Located all people list items
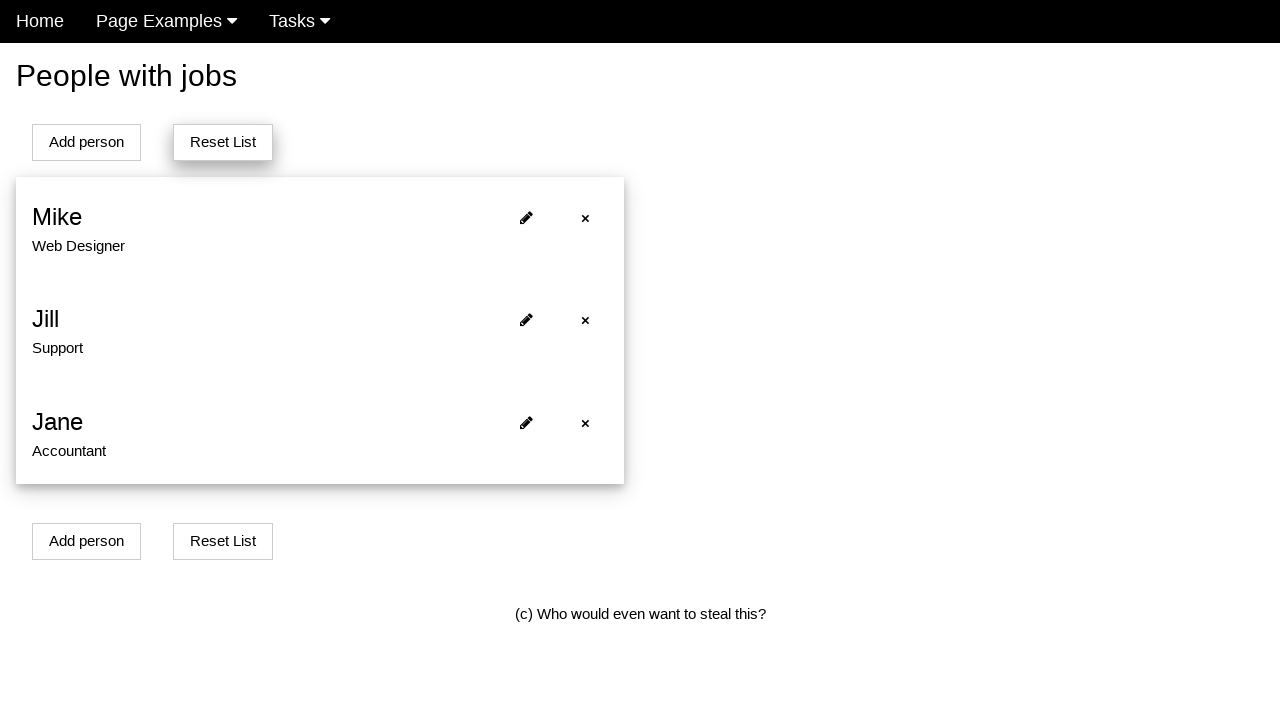

Verified 3 people are displayed in the list
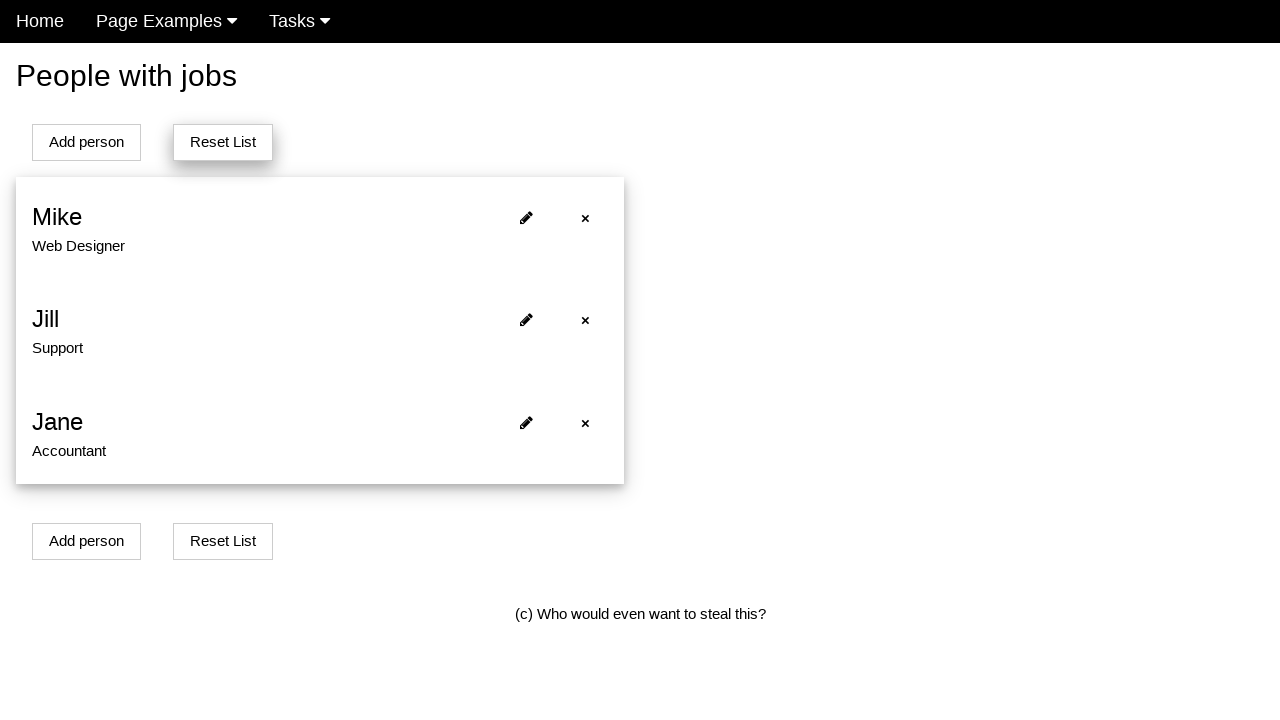

Verified first person's name is 'Mike'
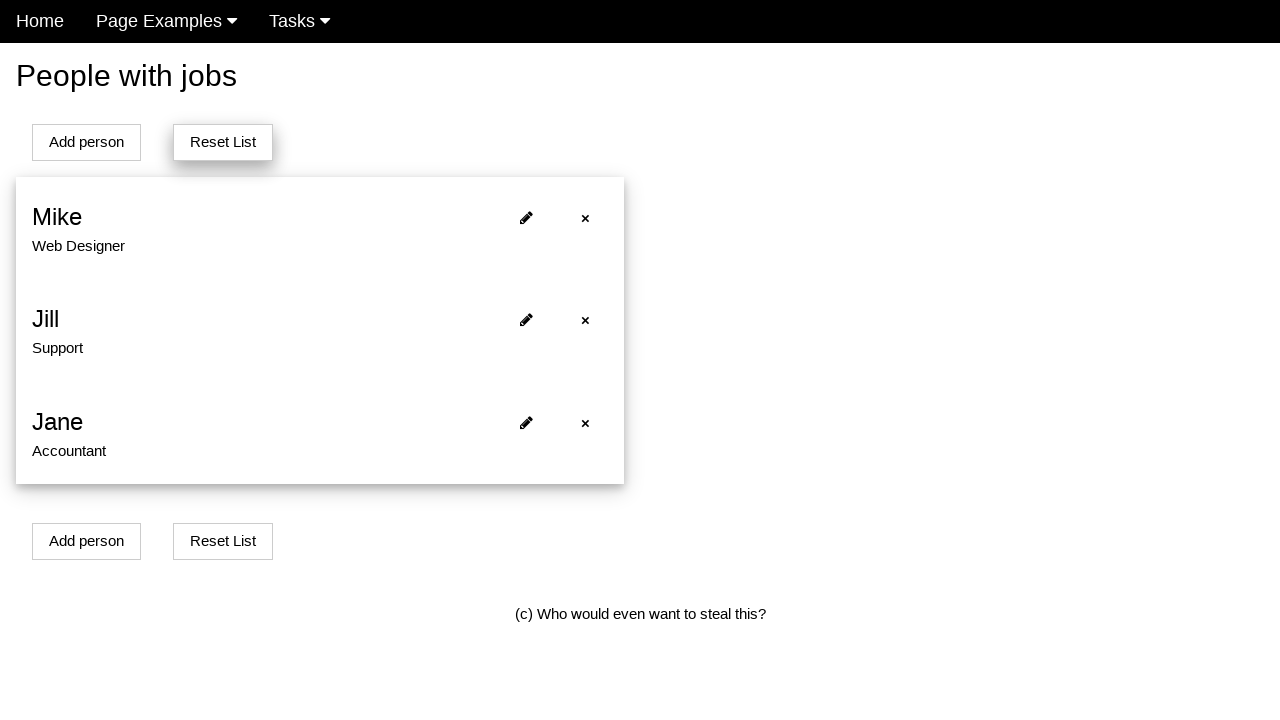

Verified first person's job is 'Web Designer'
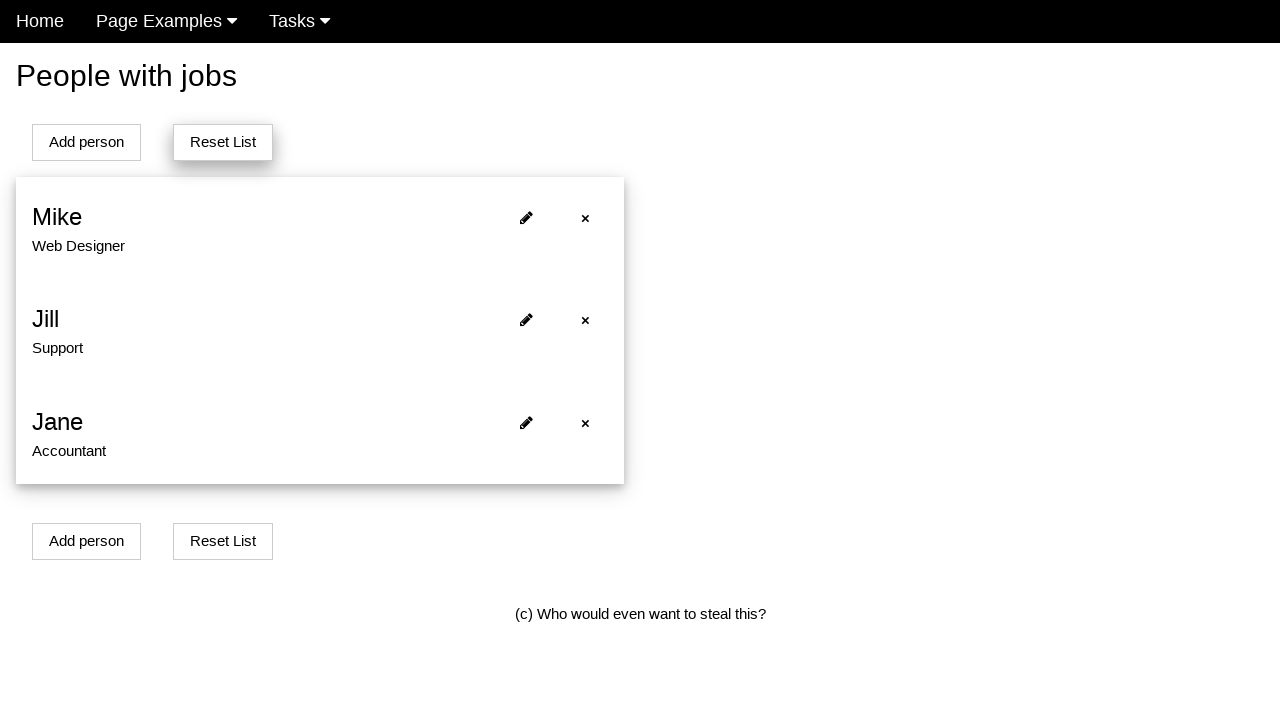

Verified second person's name is 'Jill'
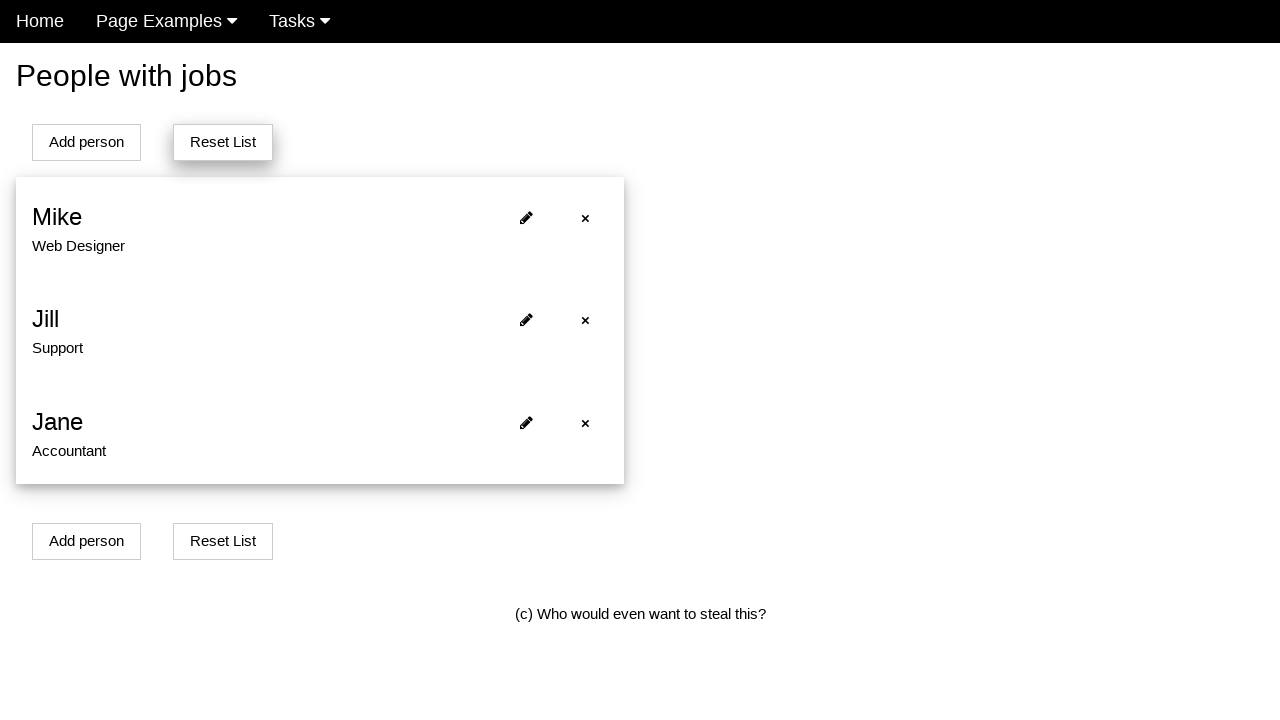

Verified second person's job is 'Support'
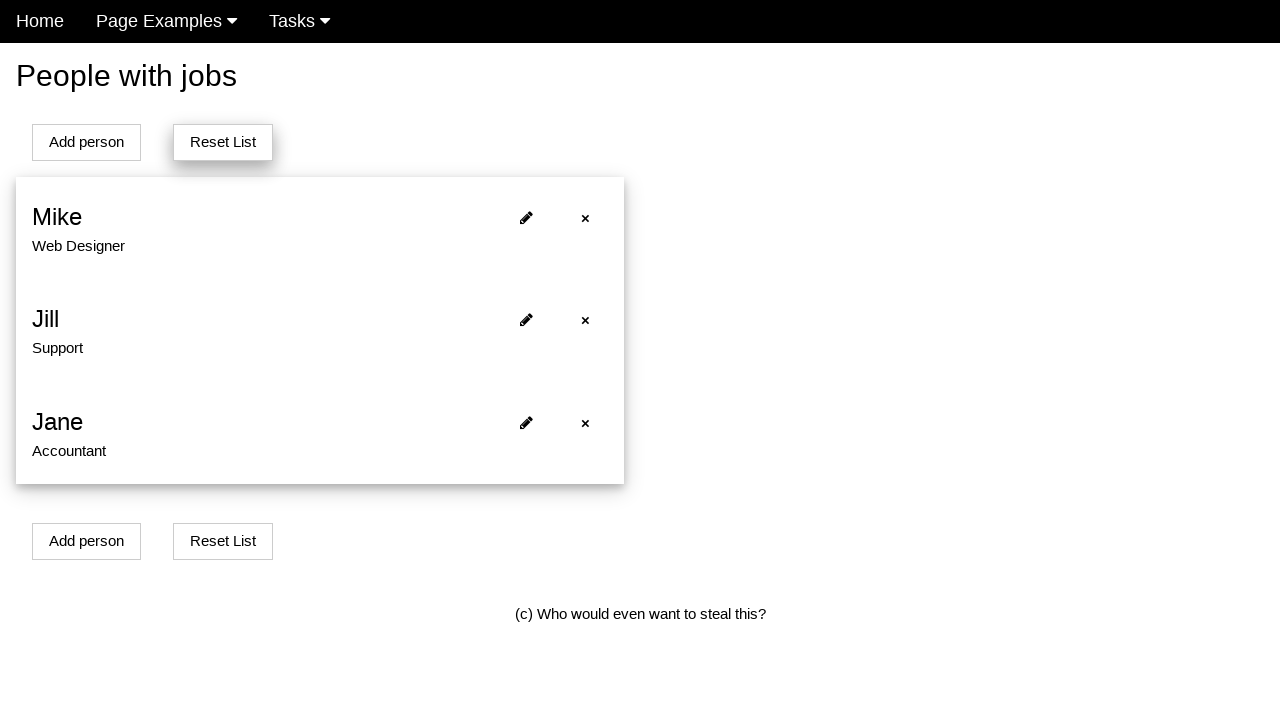

Verified third person's name is 'Jane'
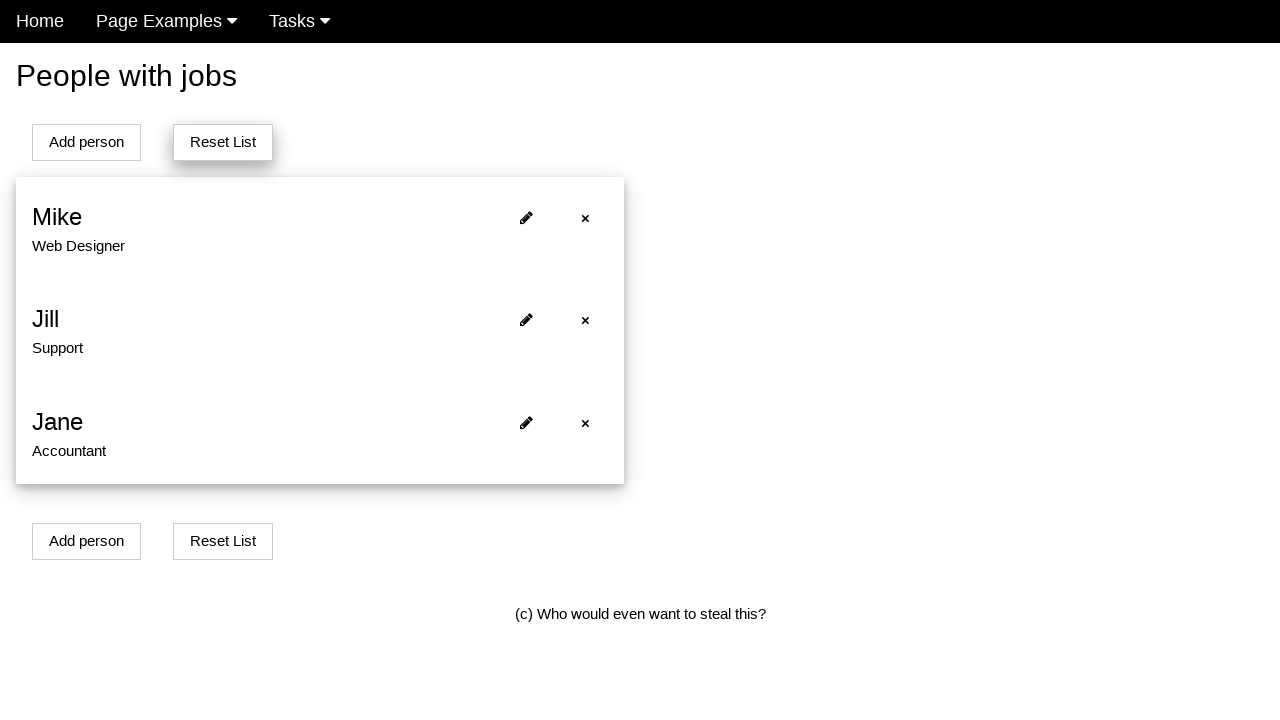

Verified third person's job is 'Accountant'
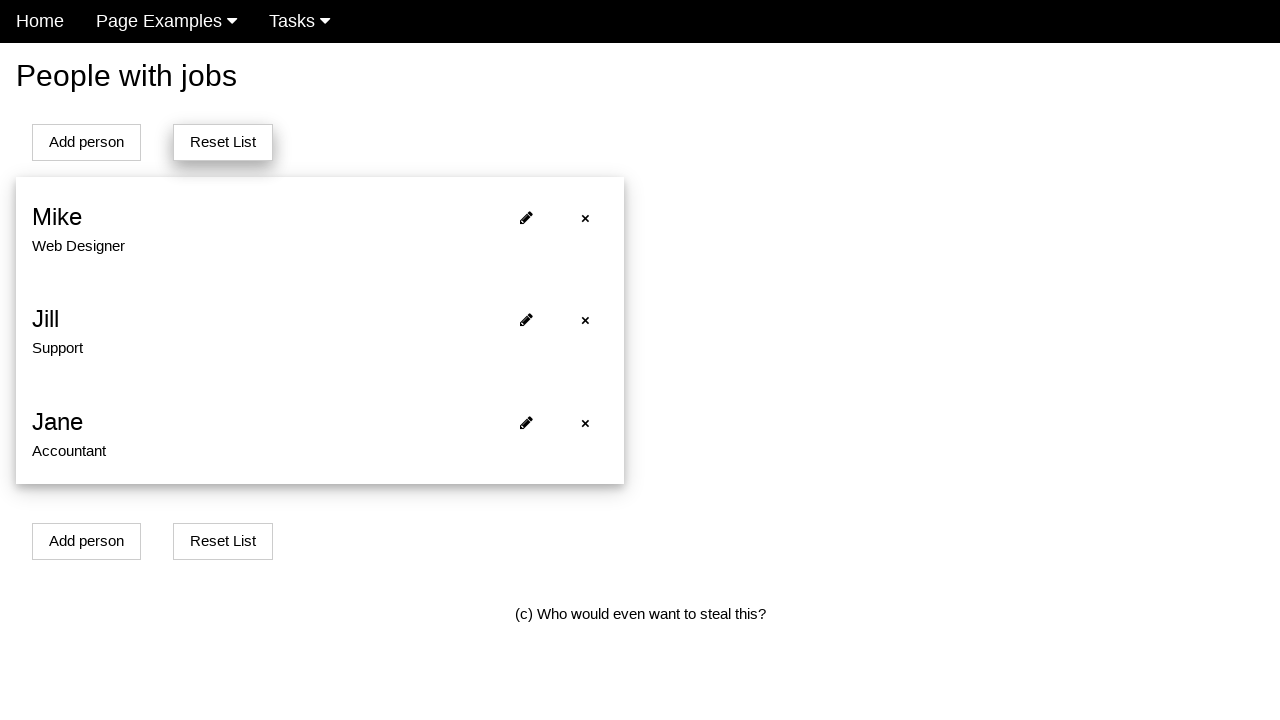

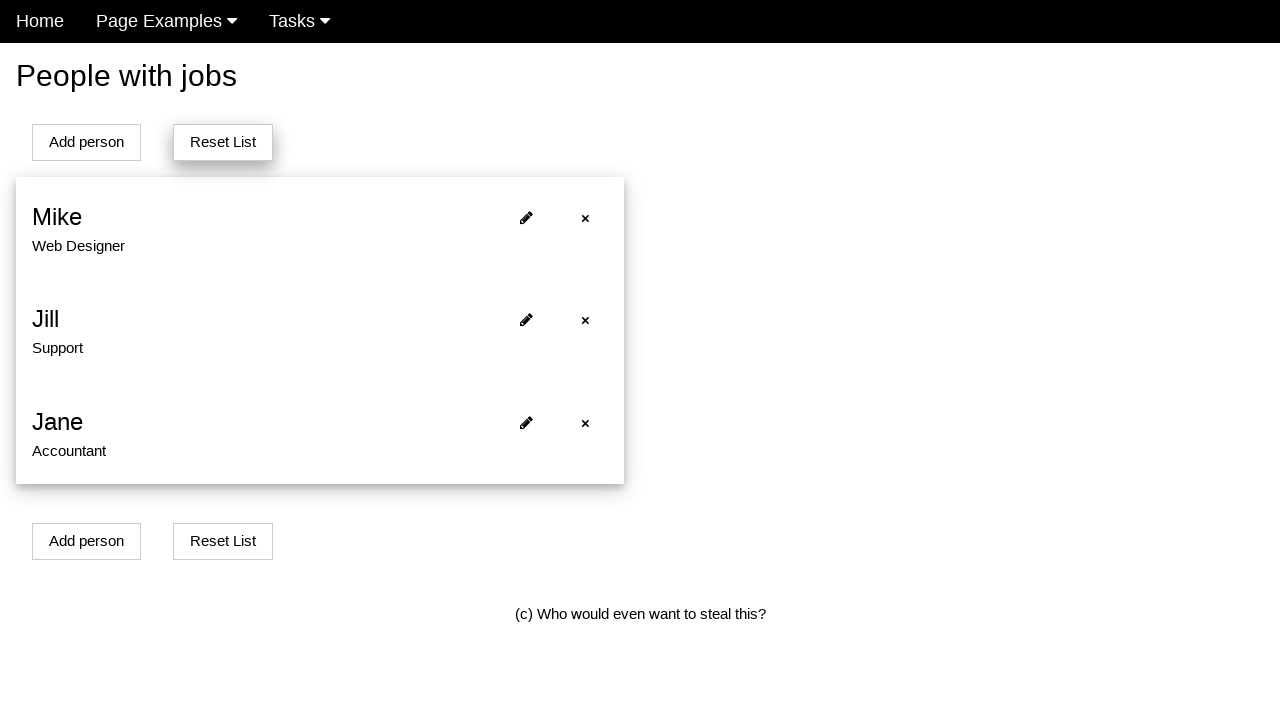